Tests JavaScript prompt alert functionality by clicking a button to trigger a JS prompt, entering text into the prompt, and accepting it.

Starting URL: https://the-internet.herokuapp.com/javascript_alerts

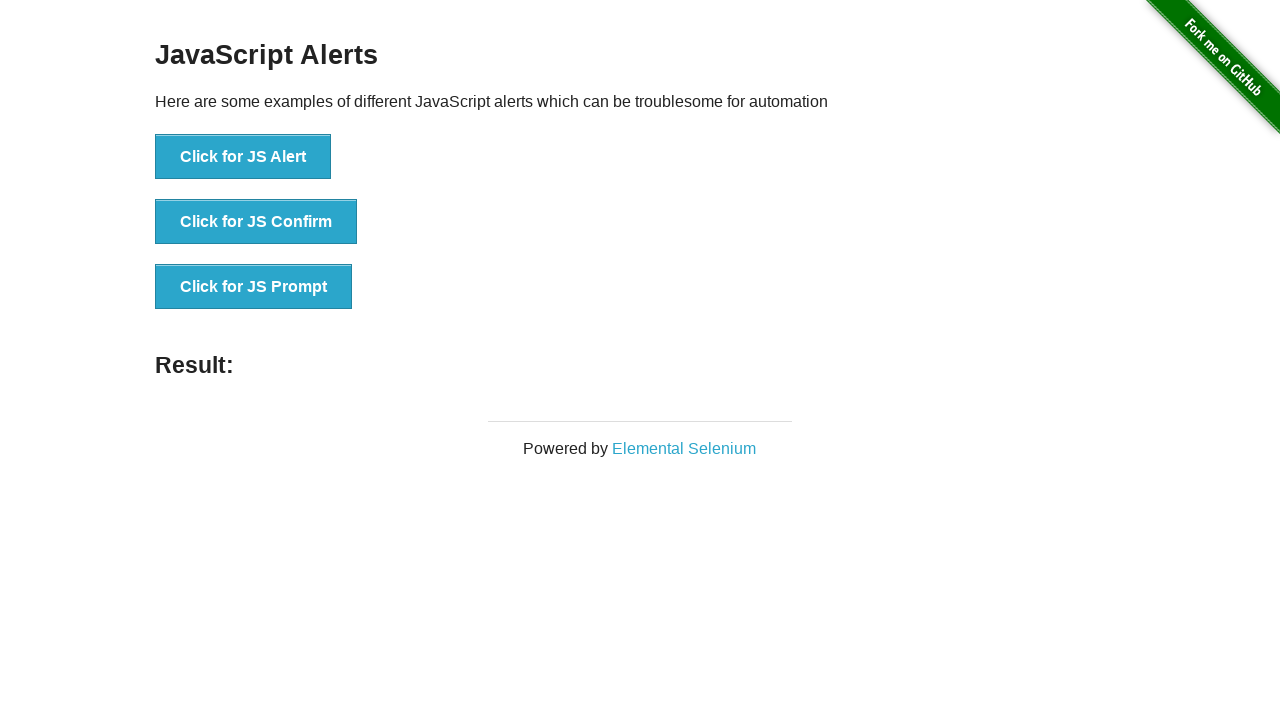

Clicked 'Click for JS Prompt' button to trigger JavaScript prompt at (254, 287) on xpath=//button[text()='Click for JS Prompt']
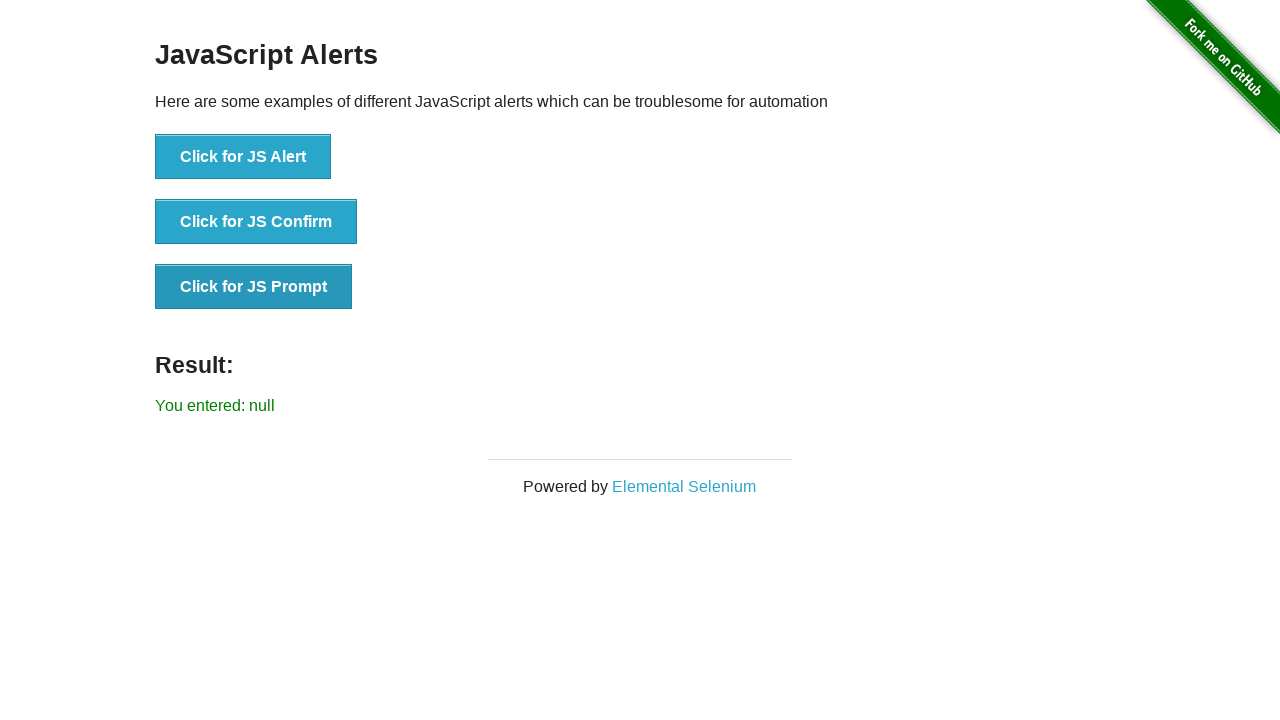

Set up dialog handler to accept prompts with text 'yes'
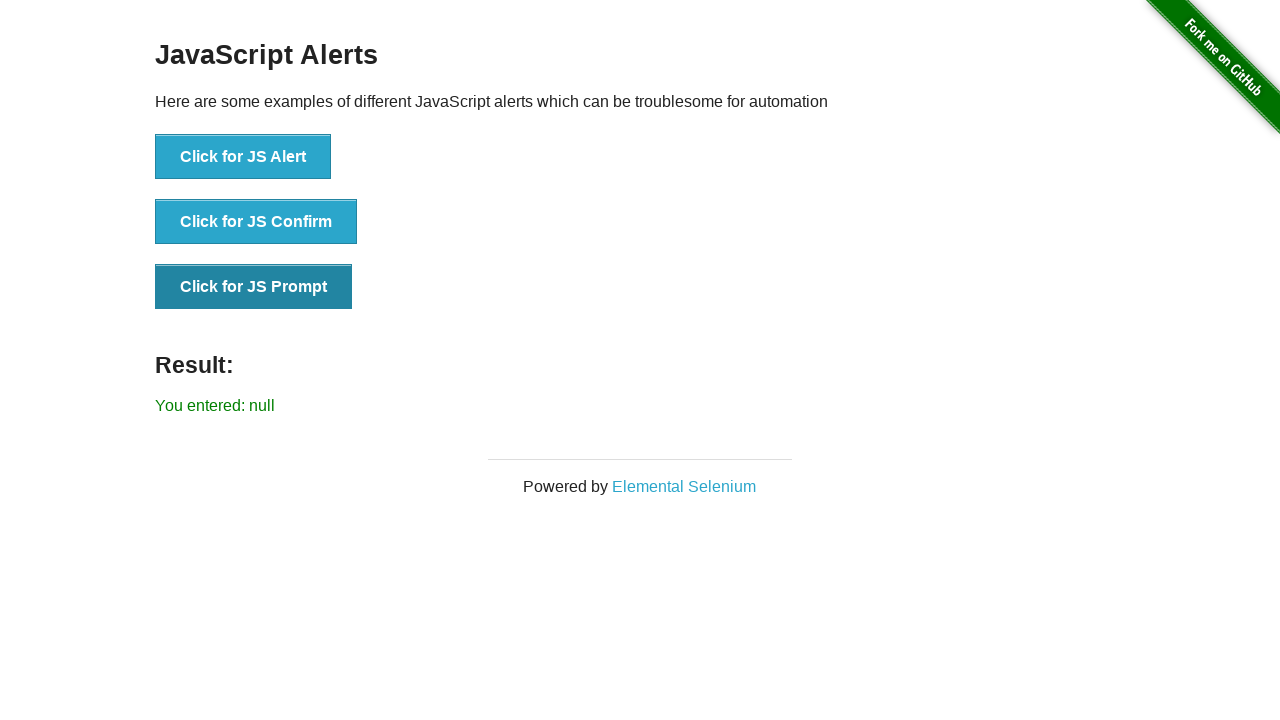

Clicked 'Click for JS Prompt' button again to trigger prompt with handler ready at (254, 287) on xpath=//button[text()='Click for JS Prompt']
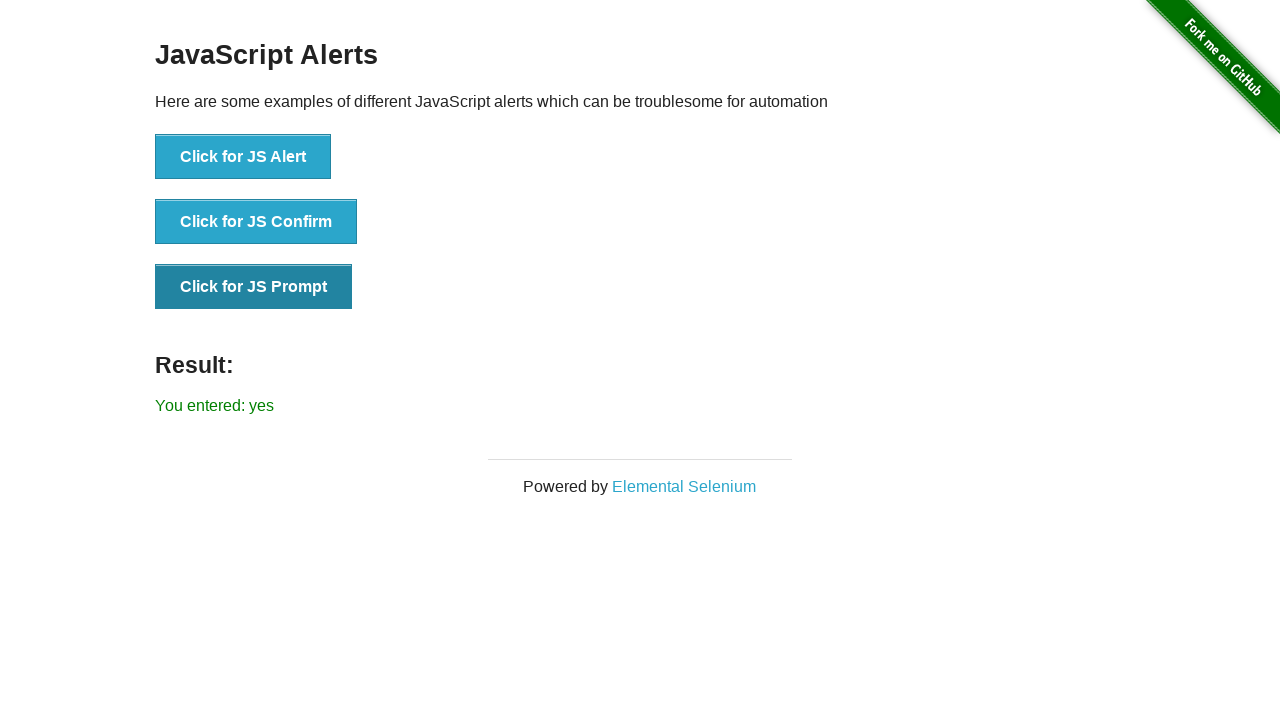

Result element appeared on page after prompt was accepted
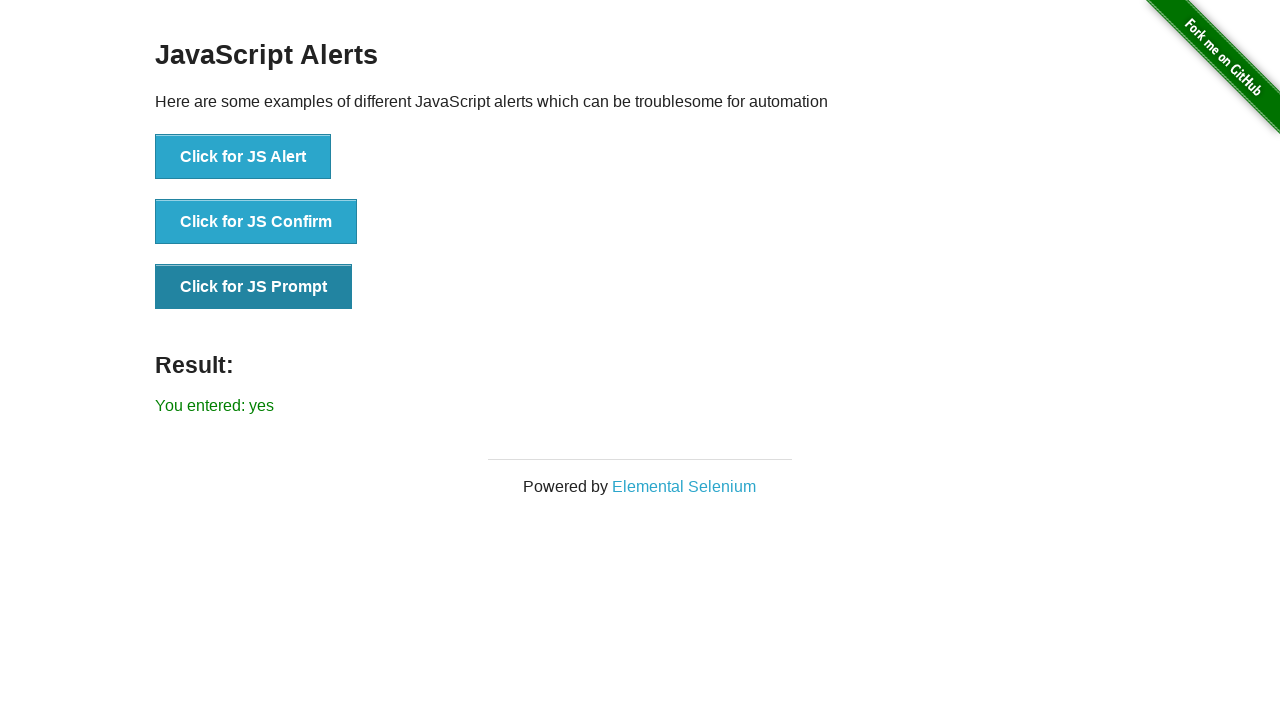

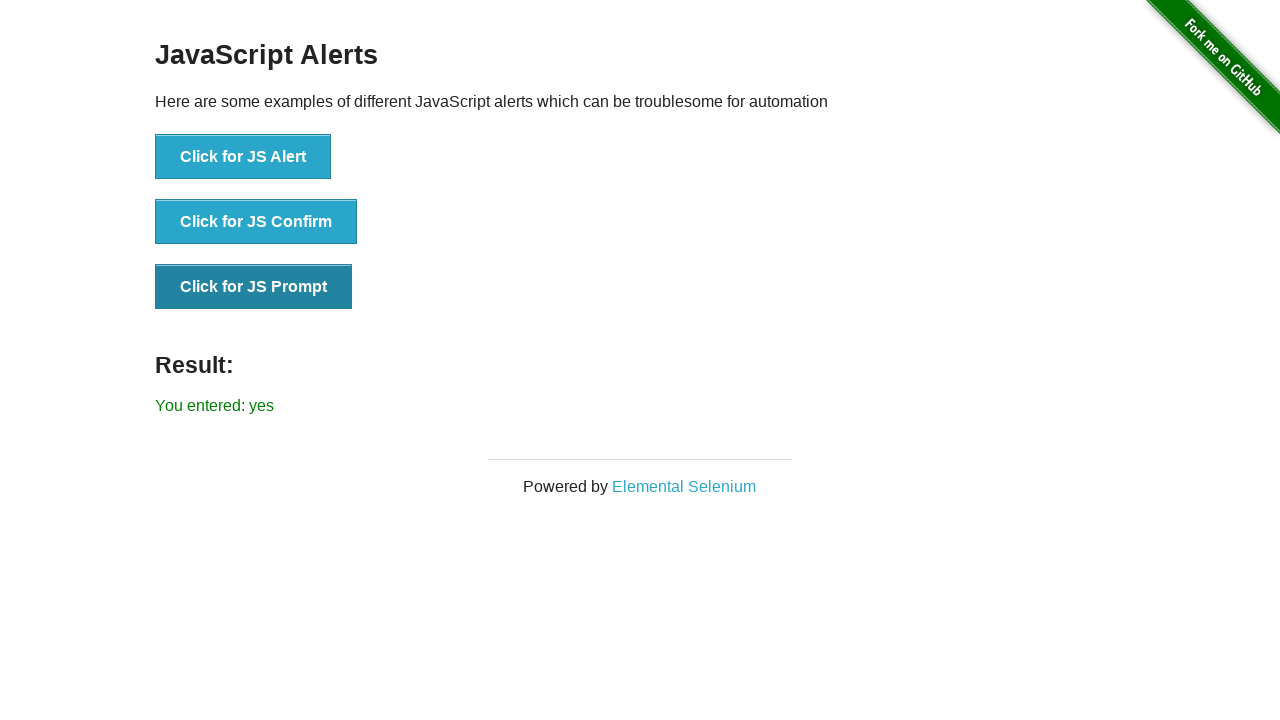